Navigates to Yahoo Japan Weather page for a specific location and verifies that weather information elements (high temperature, low temperature, and weather icon) are displayed on the page.

Starting URL: https://weather.yahoo.co.jp/weather/jp/35/8120.html

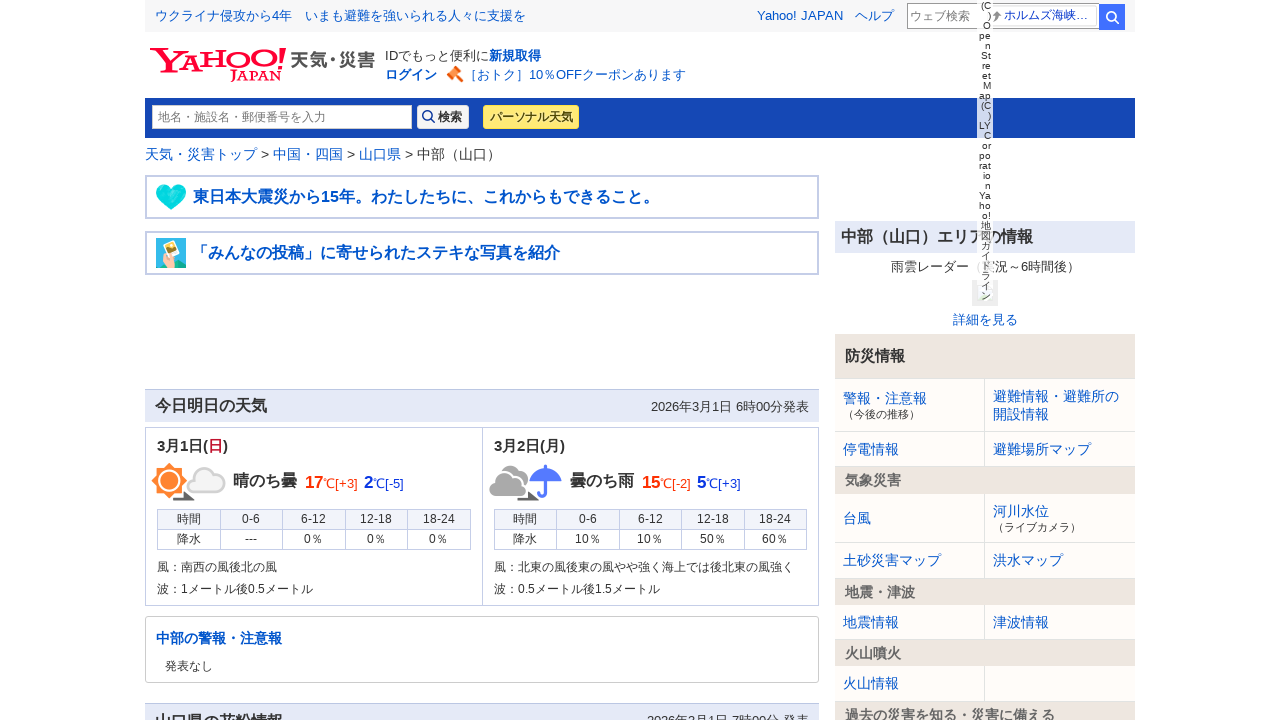

Waited for high temperature element to load
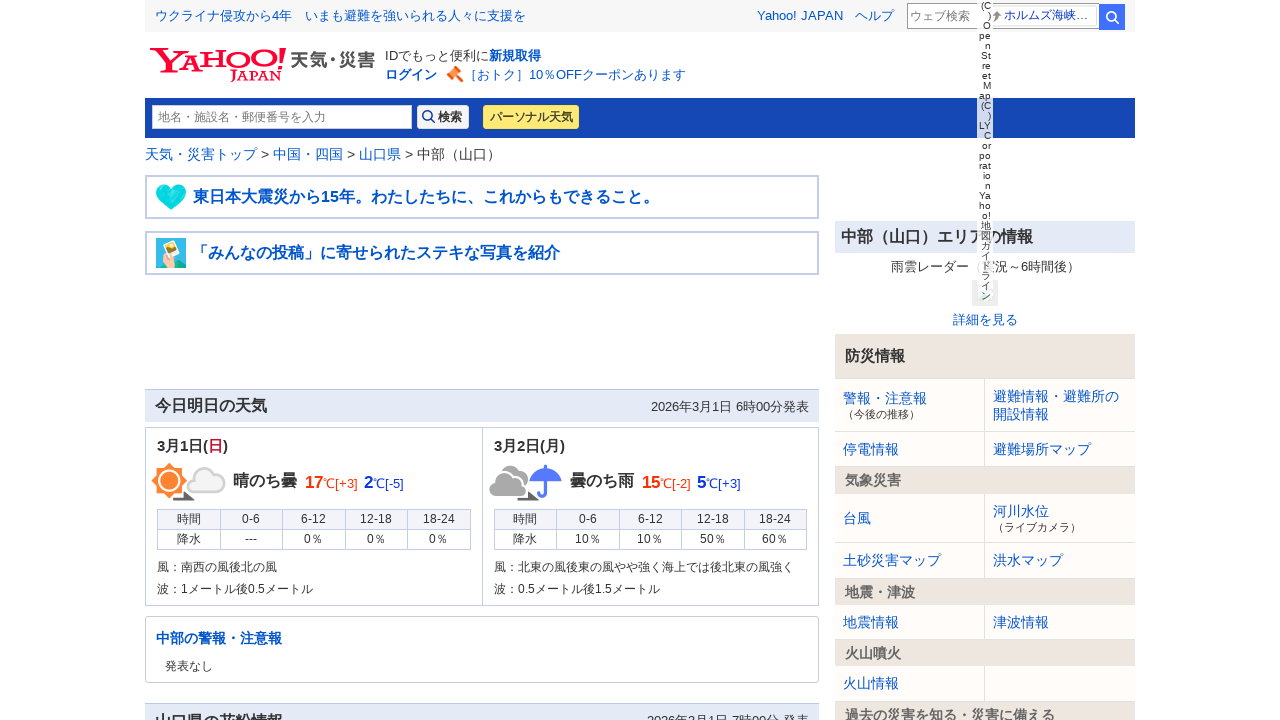

Waited for low temperature element to load
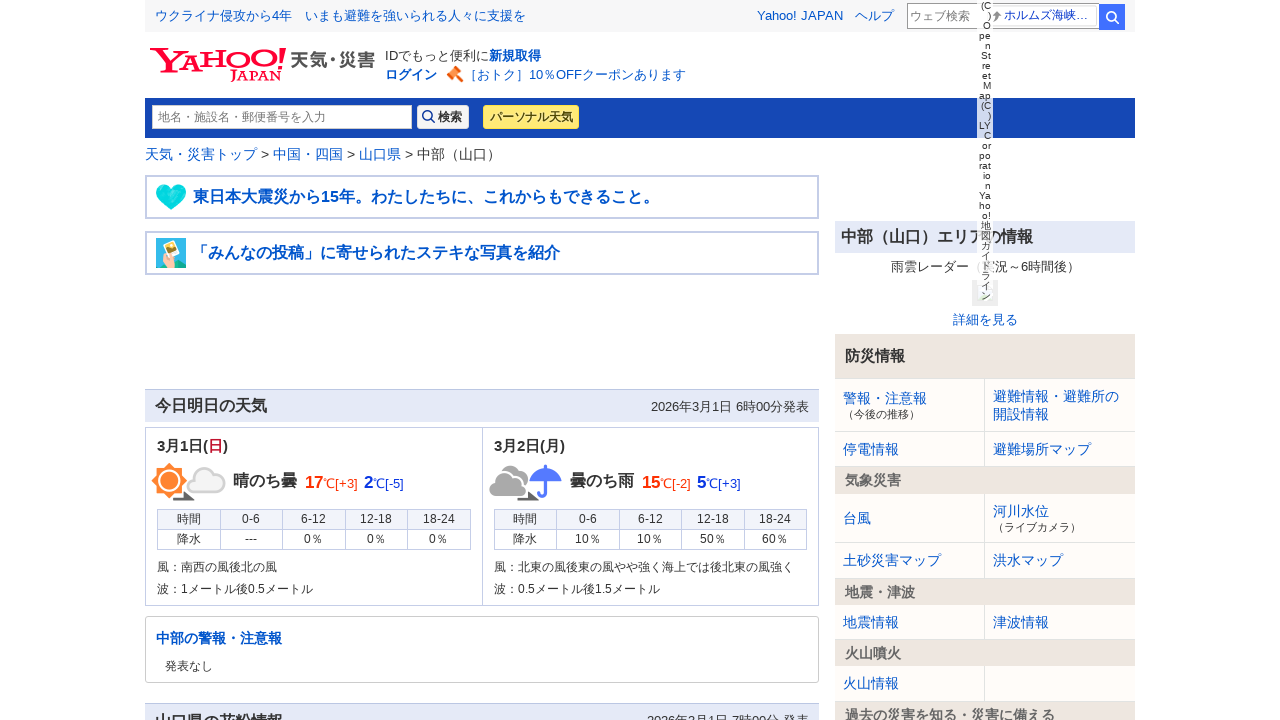

Waited for weather icon element to load
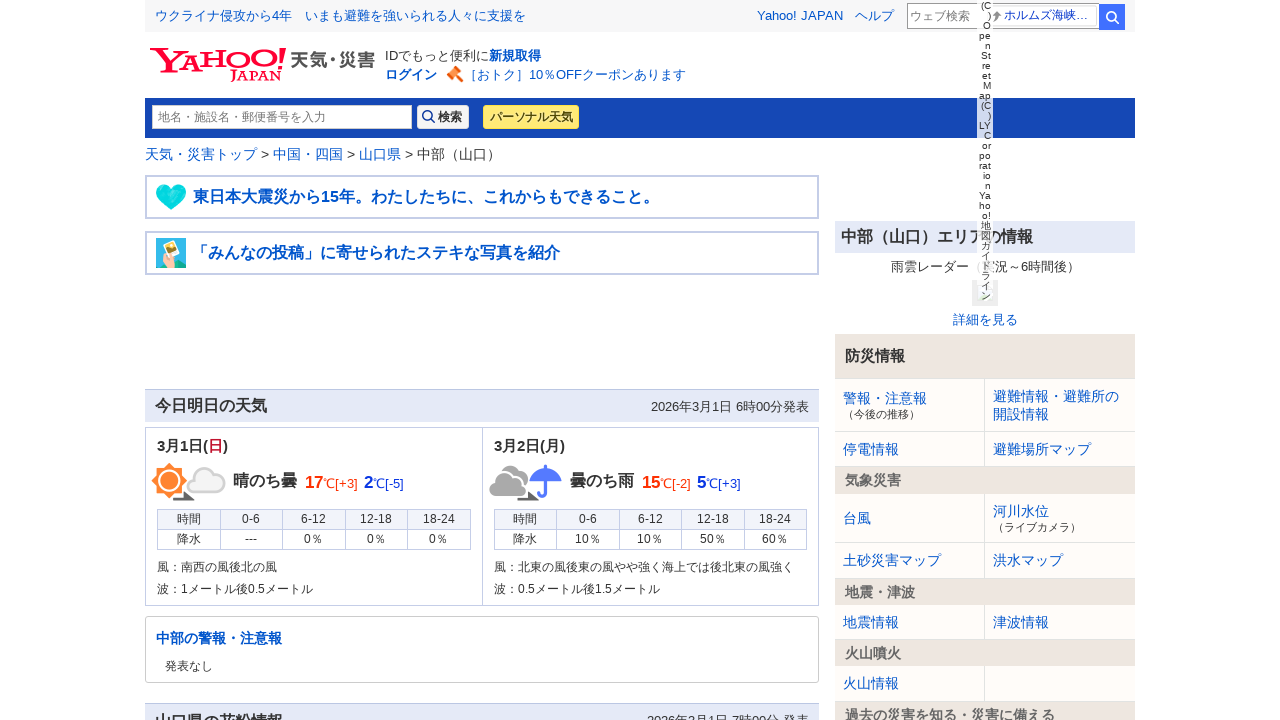

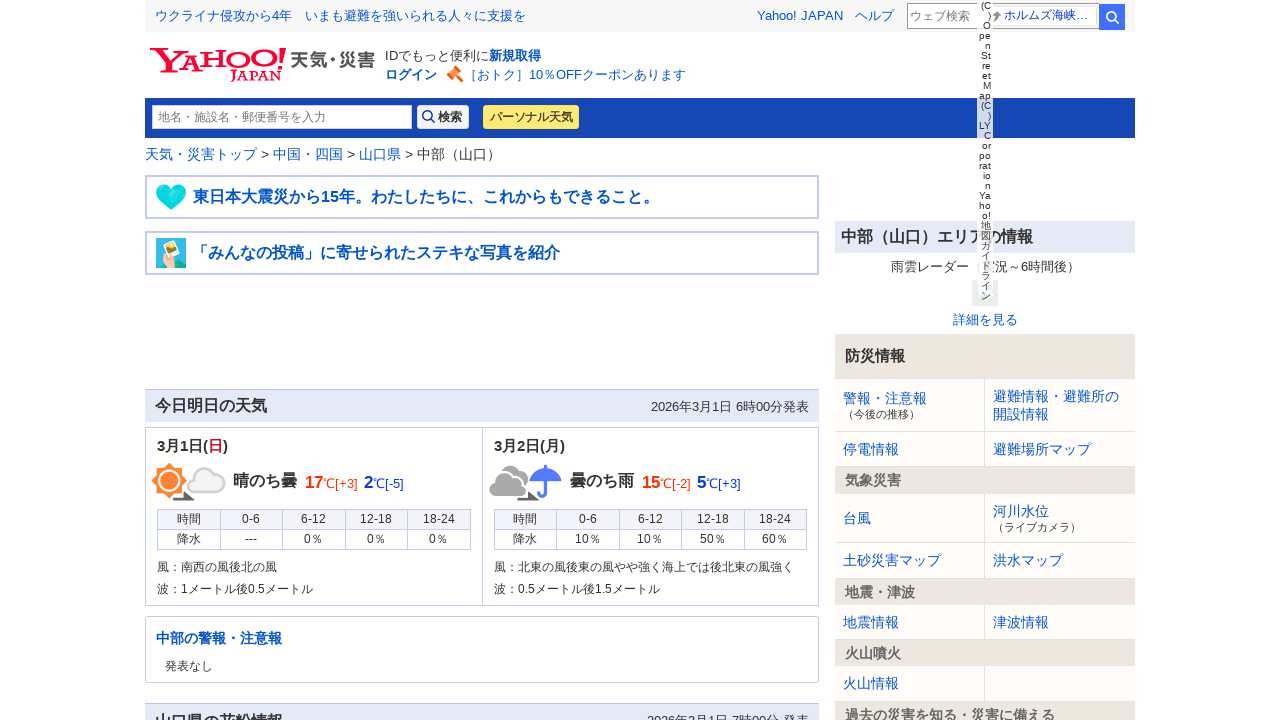